Clicks Submit New Language and verifies the styling of "IMPORTANT" notice text

Starting URL: http://www.99-bottles-of-beer.net/

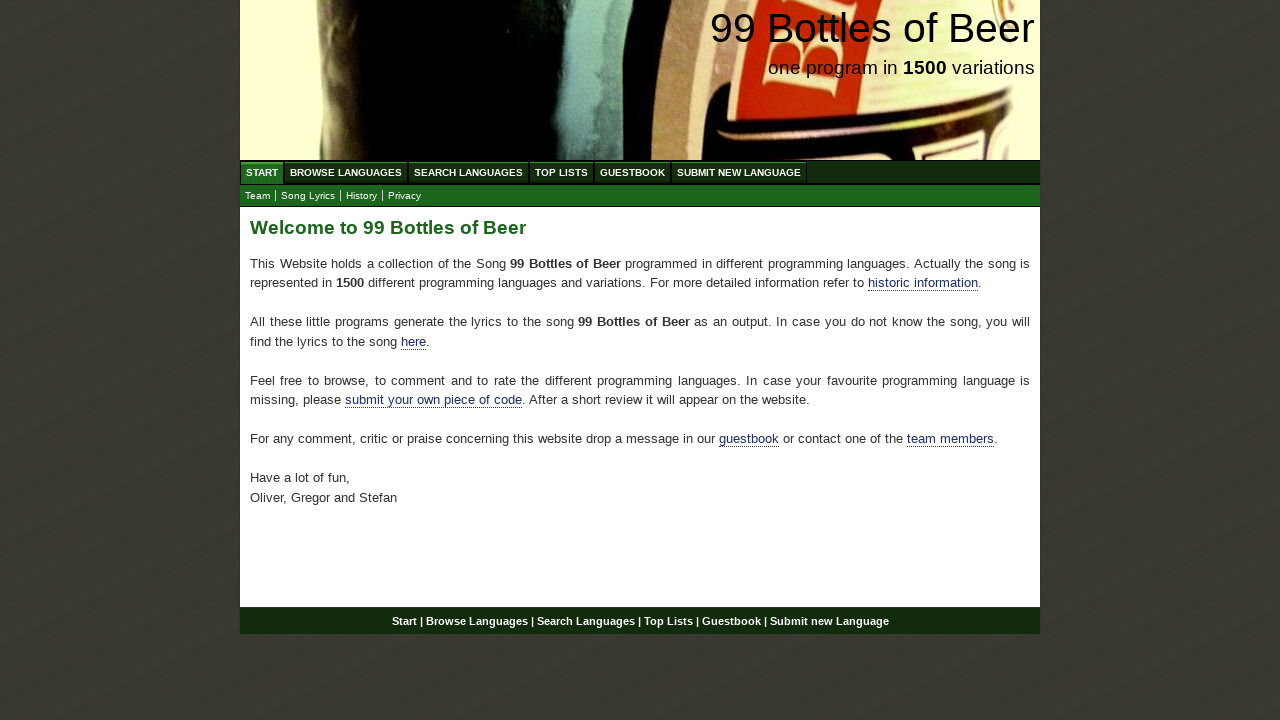

Clicked 'SUBMIT NEW LANGUAGE' link at (739, 172) on text=SUBMIT NEW LANGUAGE
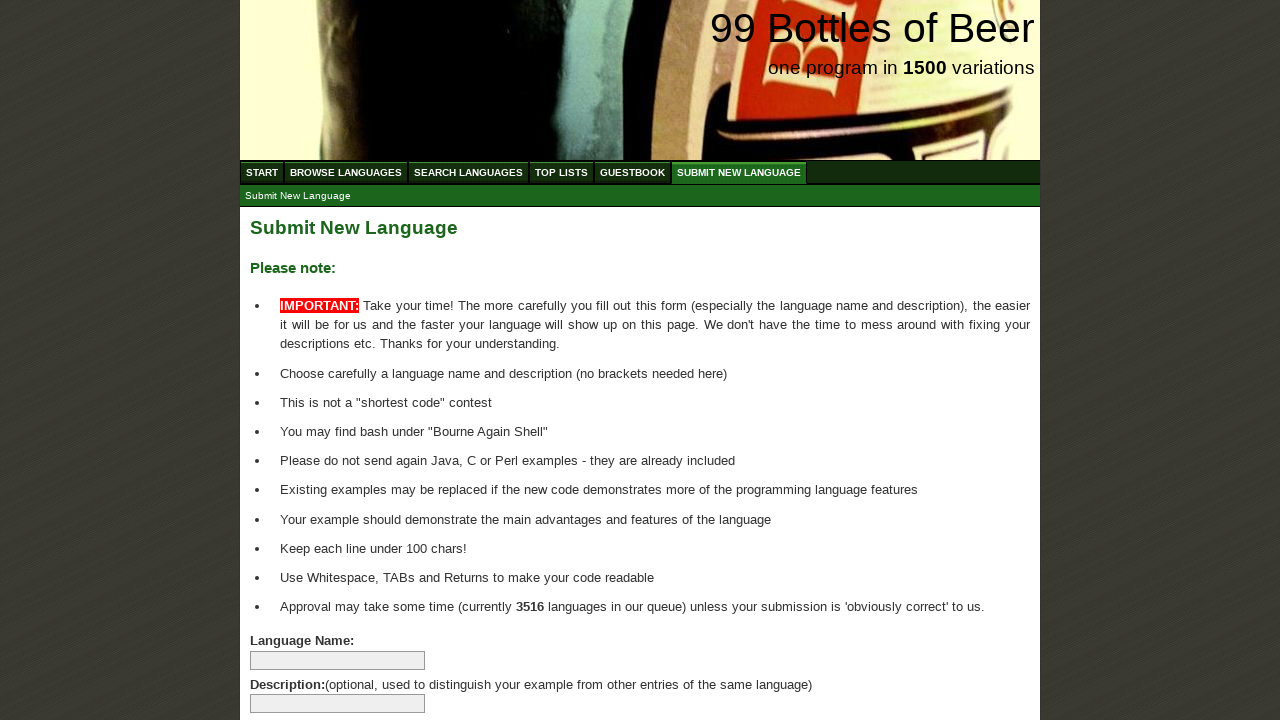

Waited for list items with span elements to load
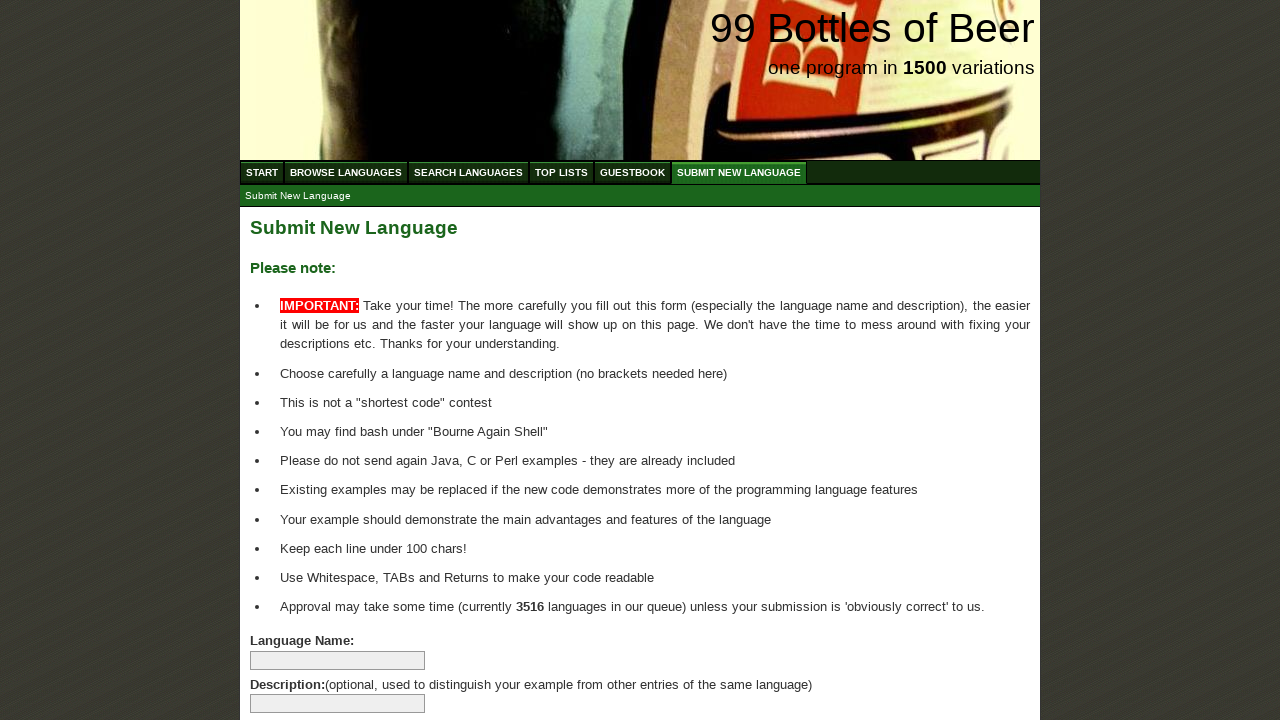

Retrieved all list items with span elements
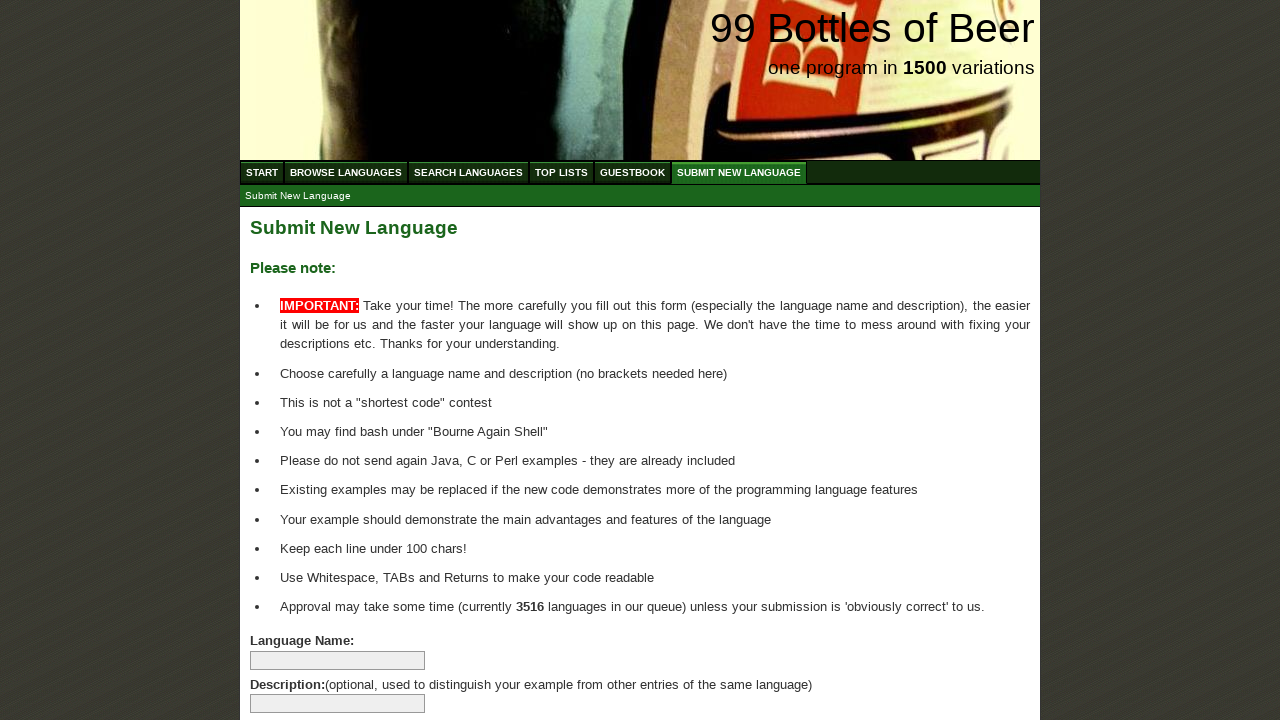

Verified that at least one list item exists
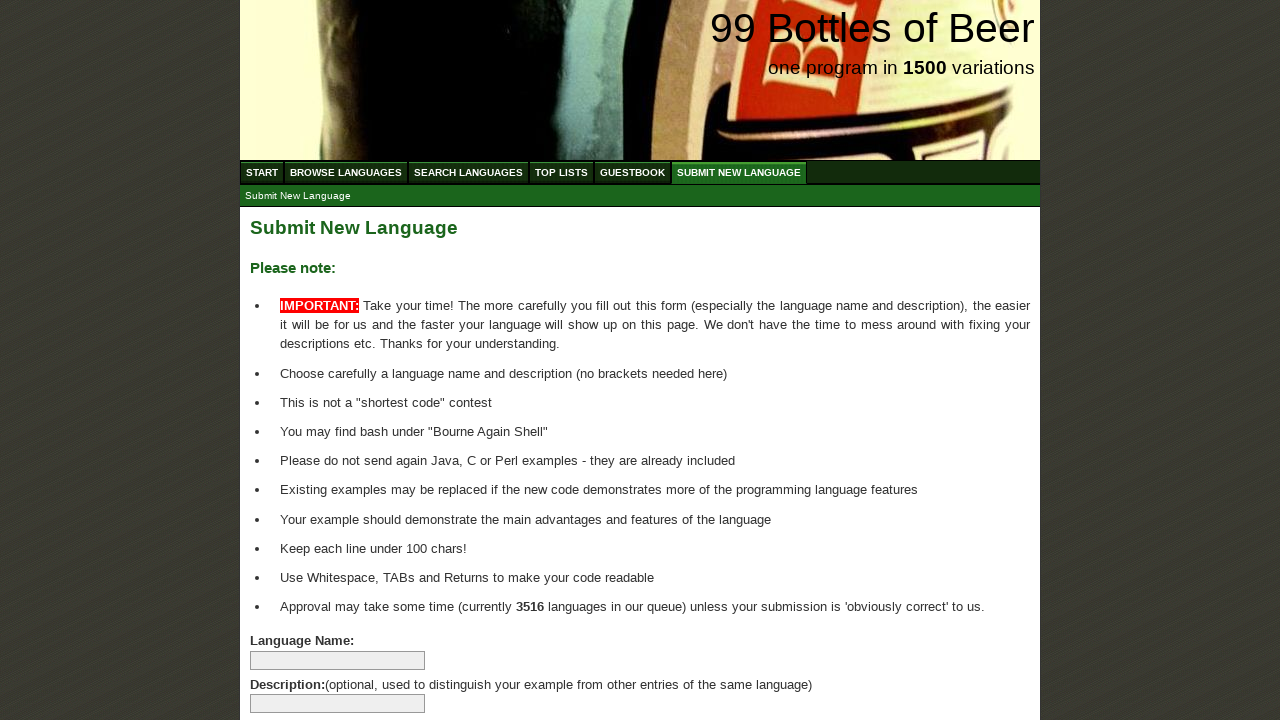

Retrieved background color for 'IMPORTANT:' element: rgb(255, 0, 0)
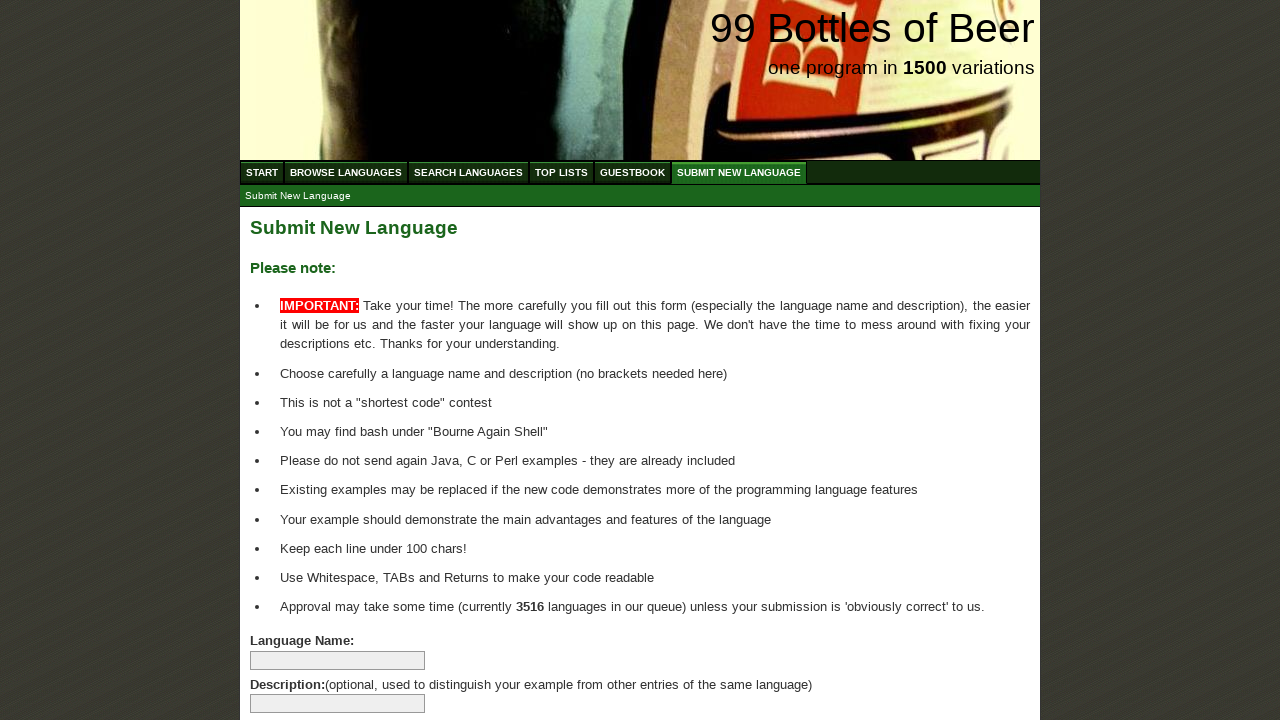

Retrieved text color for 'IMPORTANT:' element: rgb(255, 255, 255)
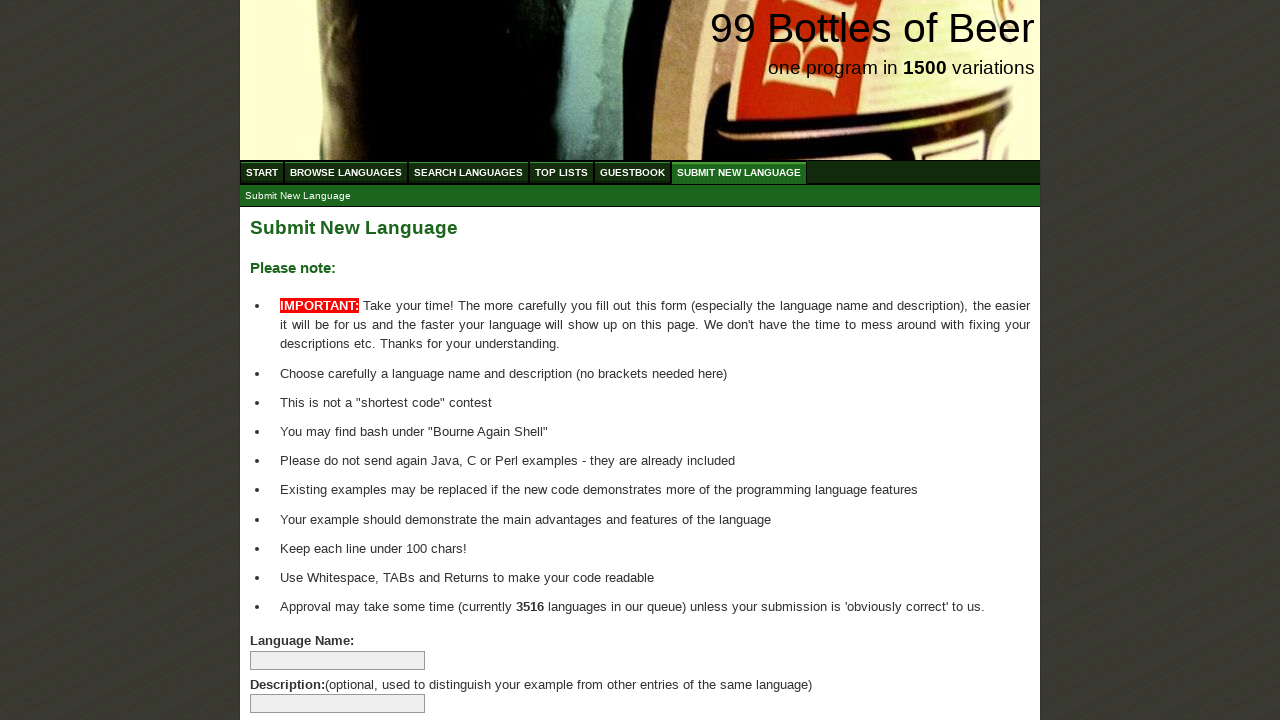

Verified 'IMPORTANT:' element has red background color
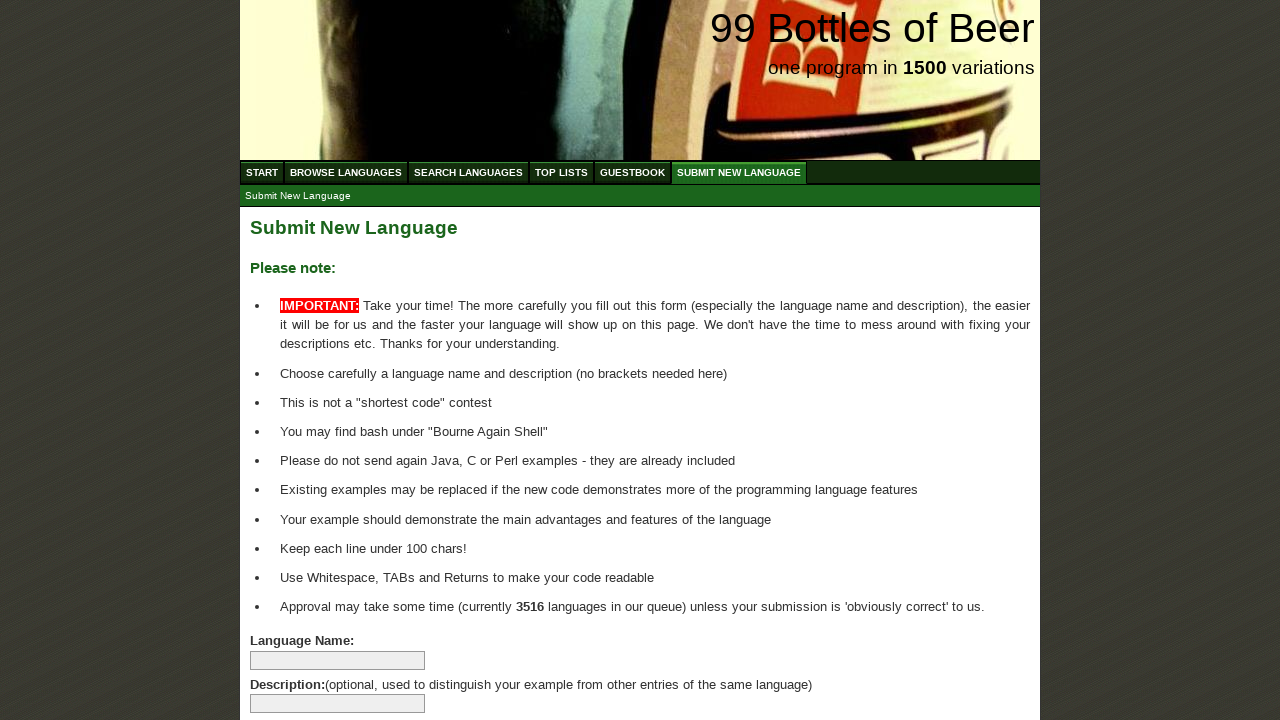

Verified 'IMPORTANT:' element has white text color
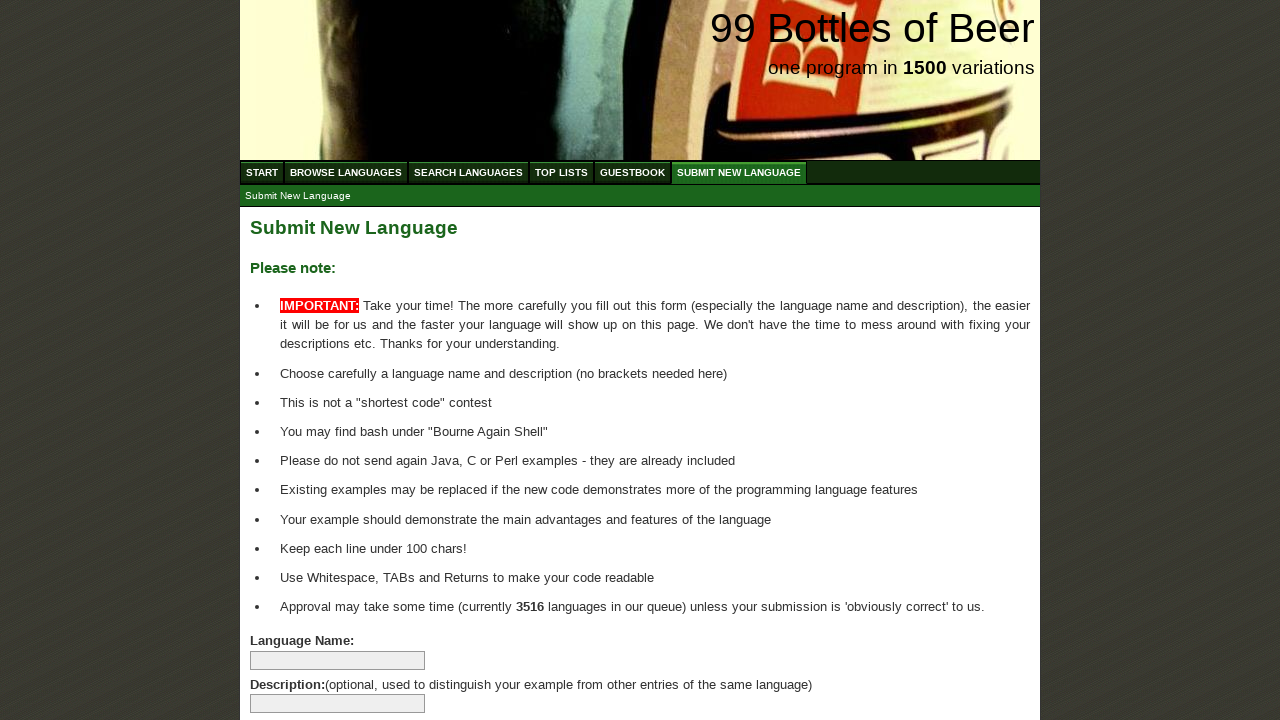

Verified 'IMPORTANT:' text is in uppercase
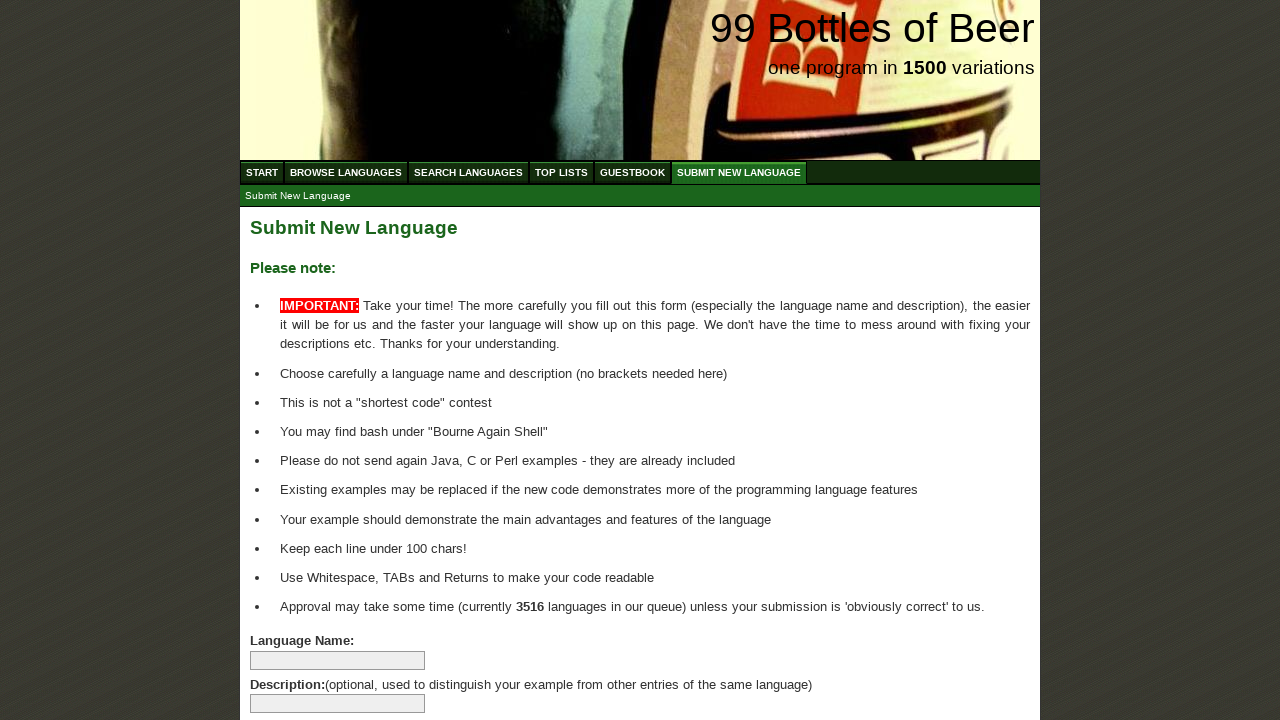

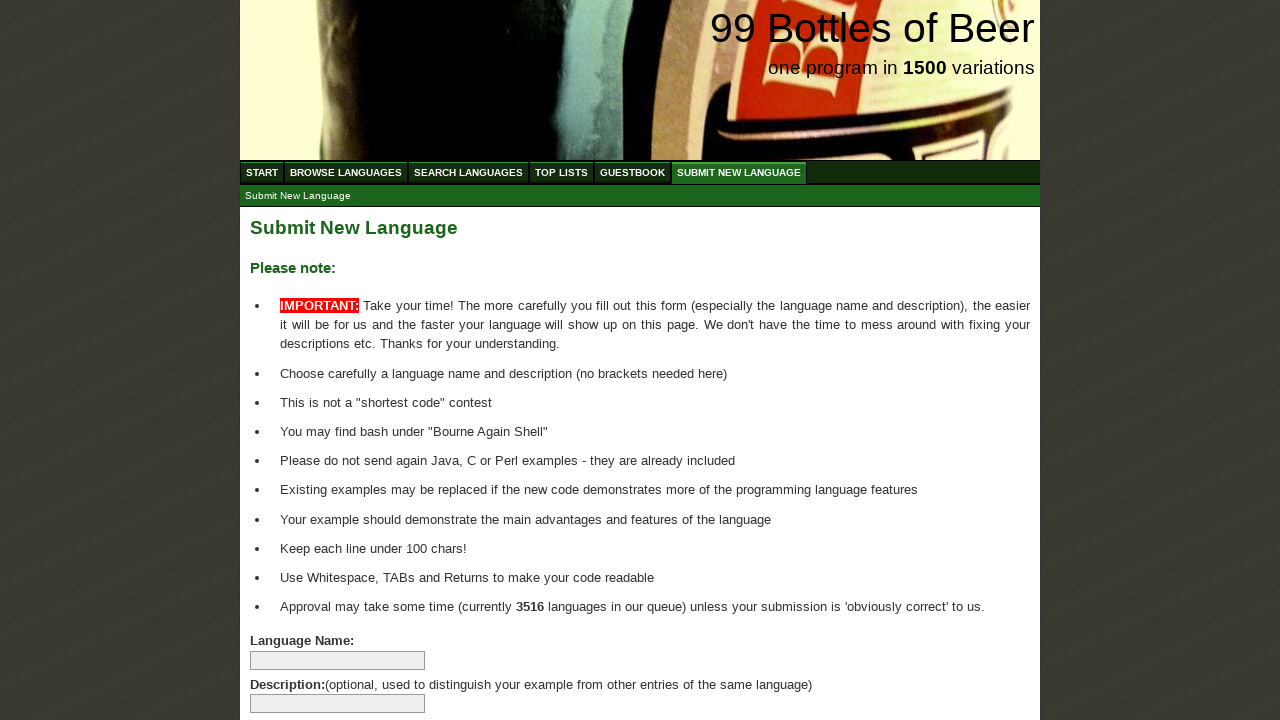